Tests drag and drop functionality by dragging a package item from a tree view to a price checker area and verifying the price is displayed

Starting URL: https://demos.telerik.com/aspnet-ajax/treeview/examples/overview/defaultcs.aspx

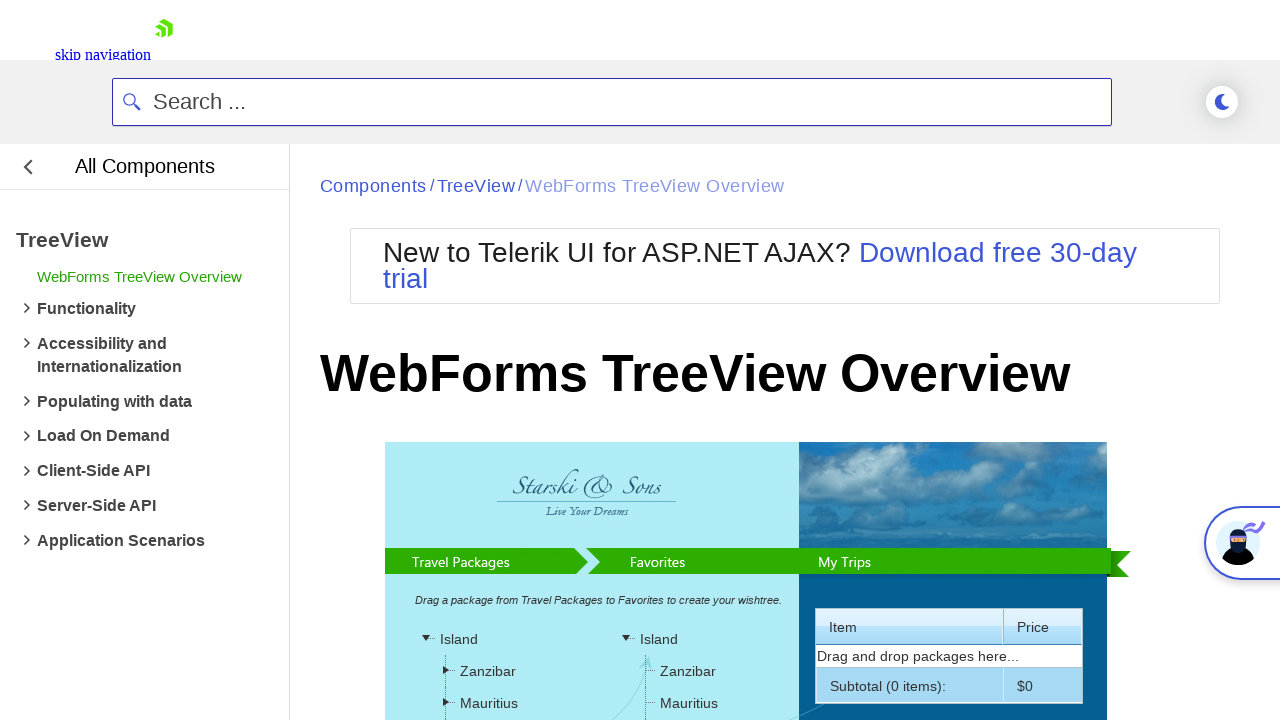

Located draggable package item in tree view
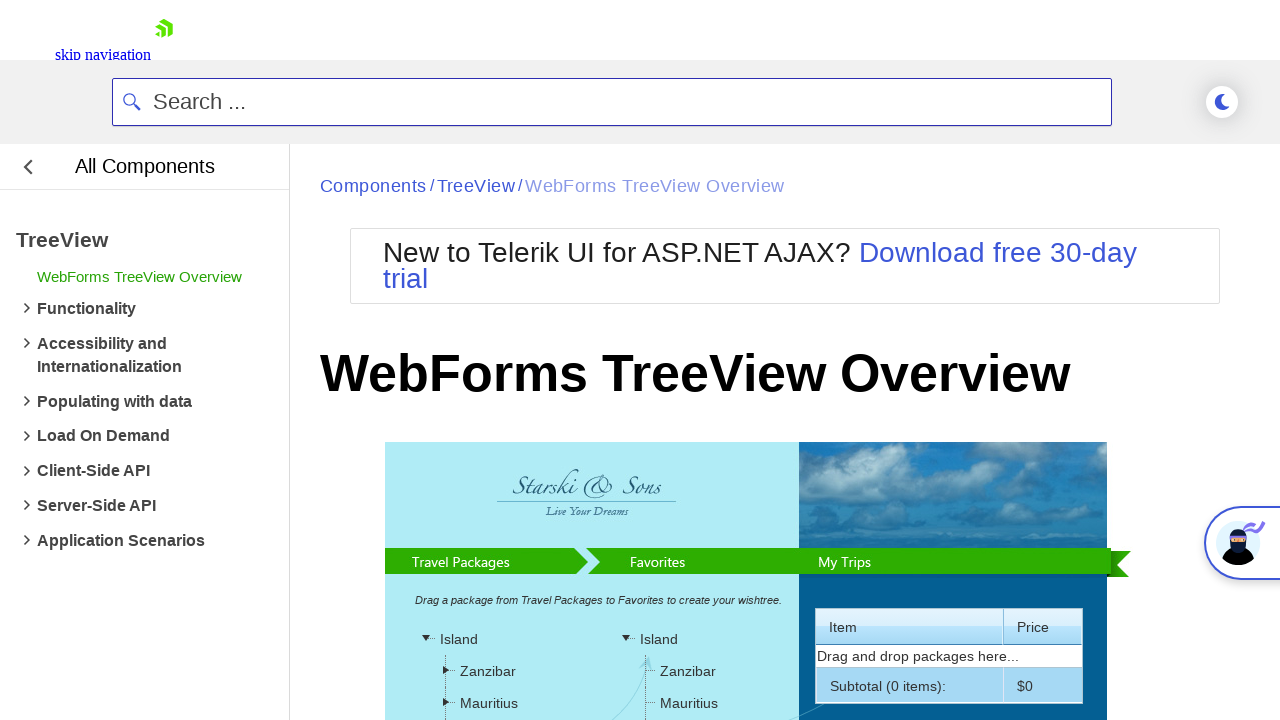

Located price checker drop target area
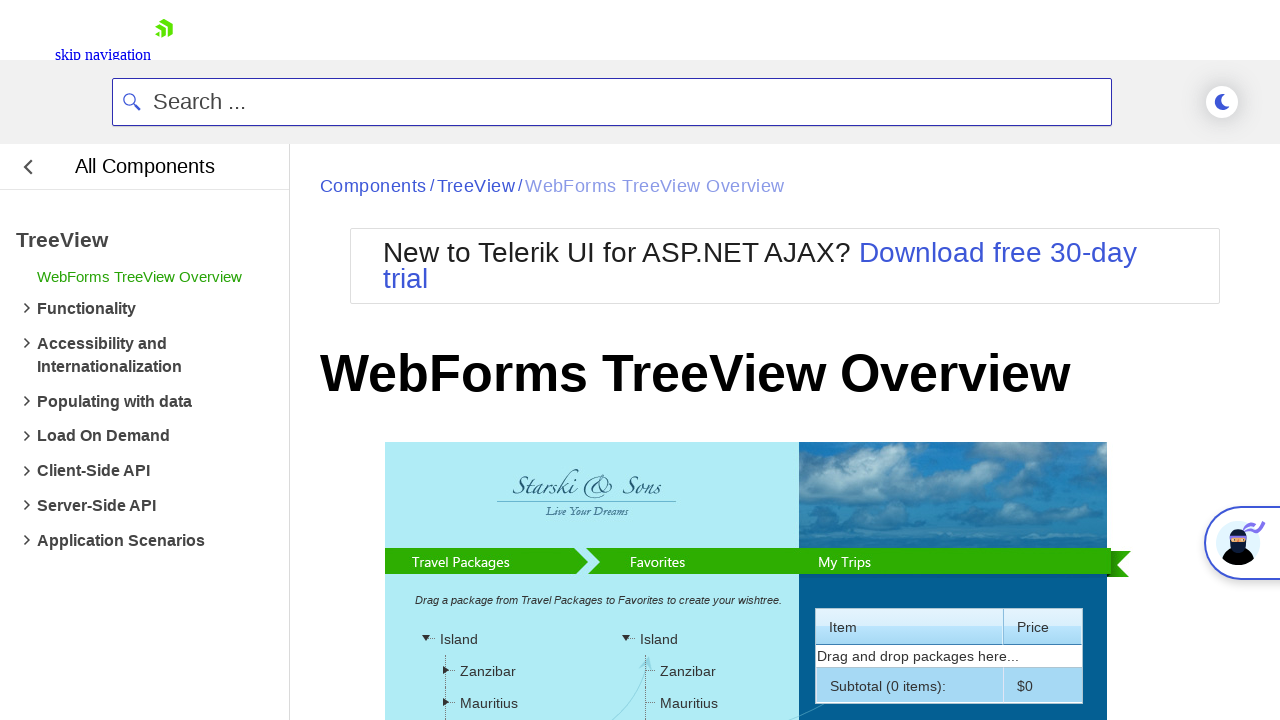

Dragged package item to price checker area at (687, 503)
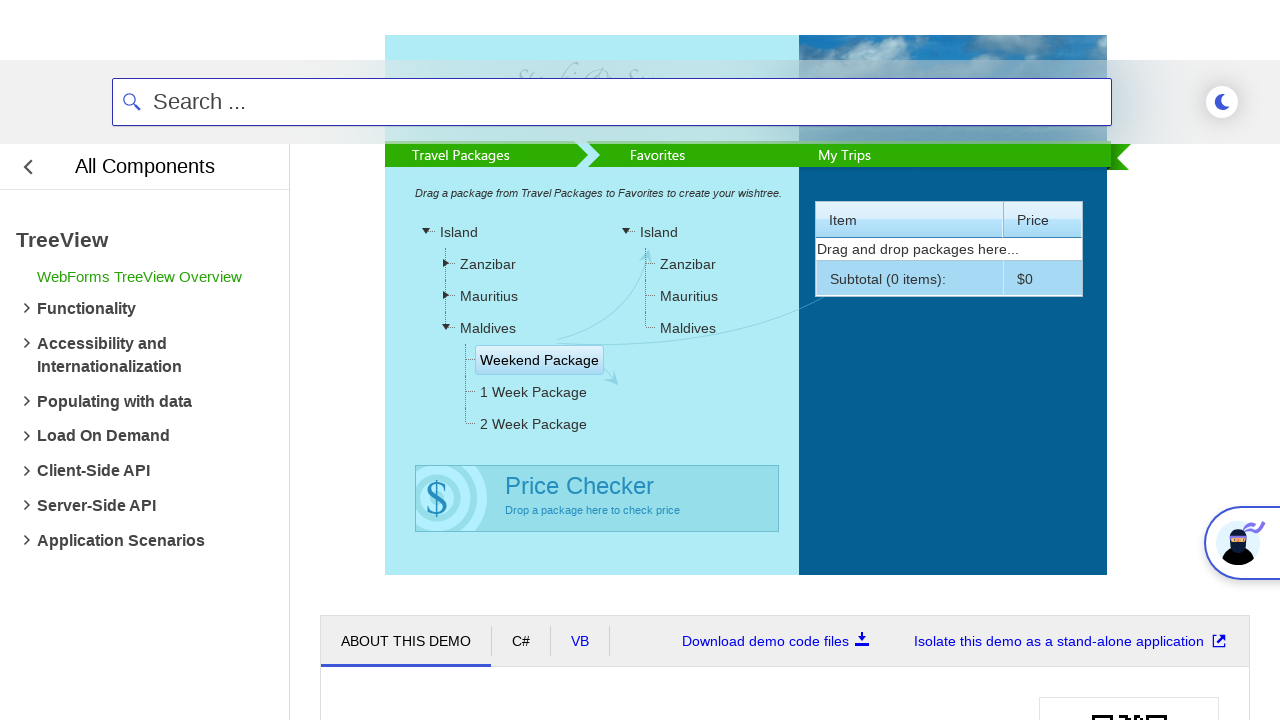

Price information loaded after drag and drop
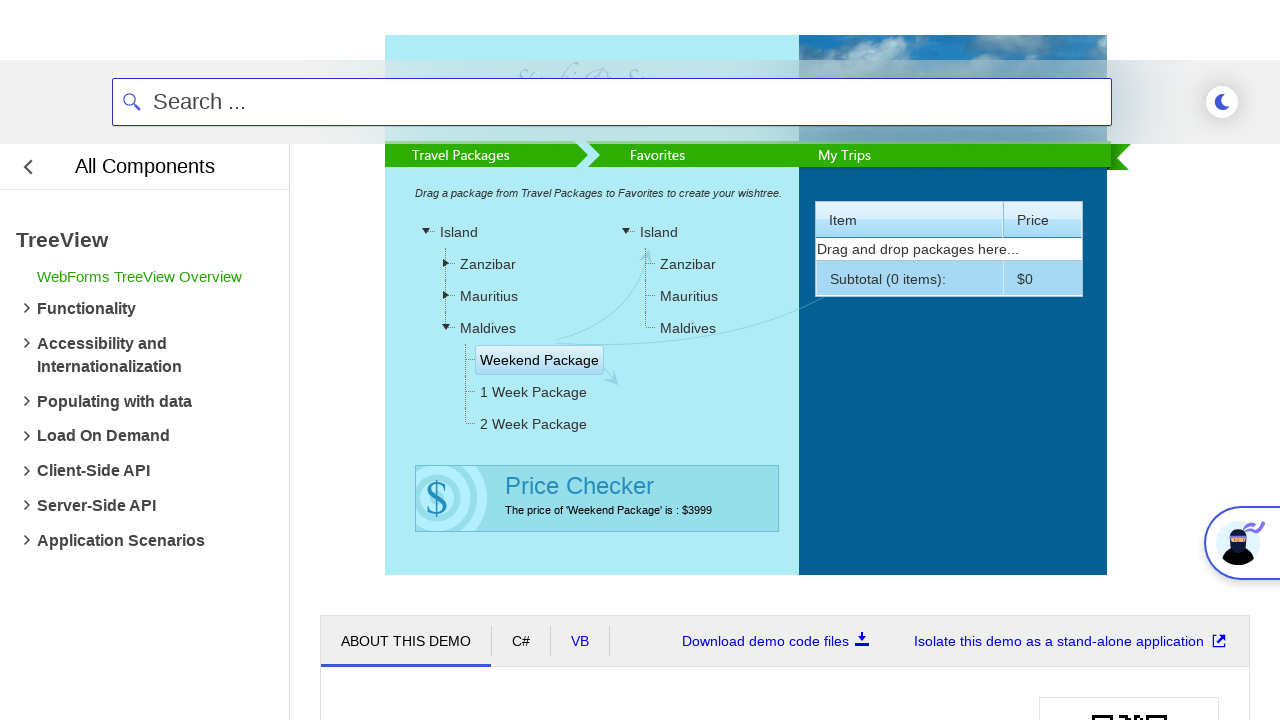

Verified 'Weekend Package' text is present in price label
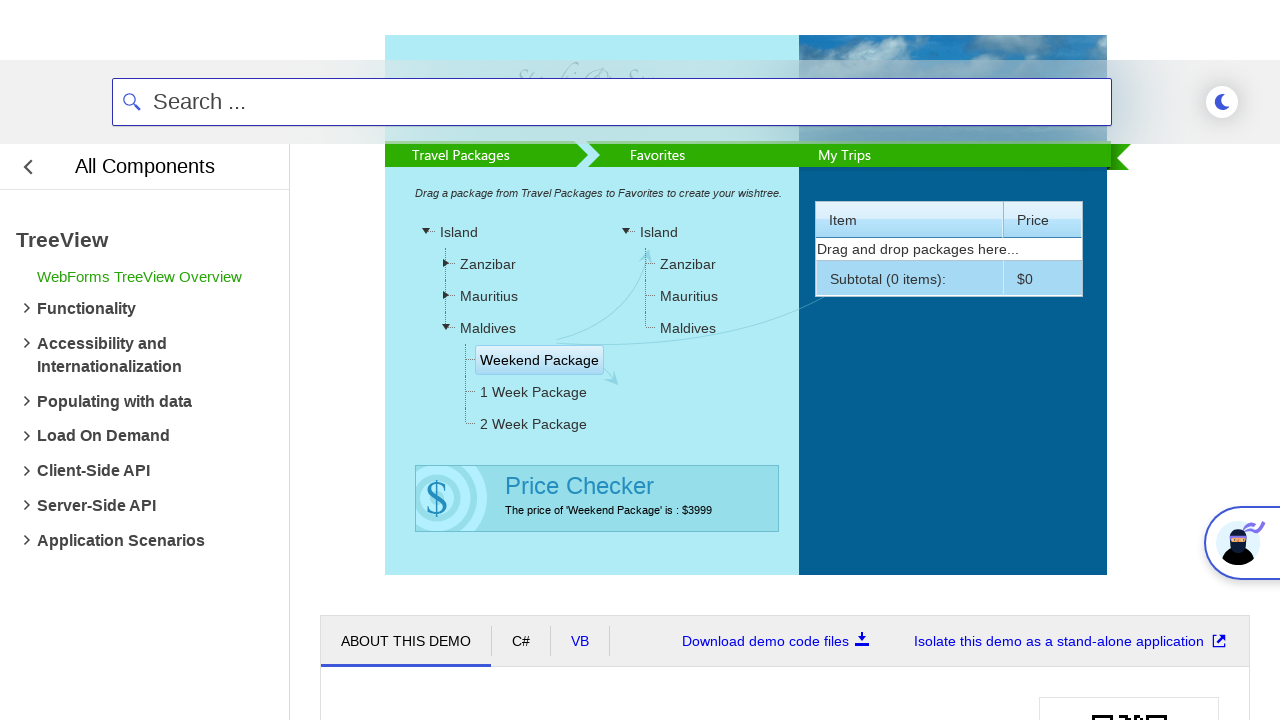

Verified price symbol '$' is present in price label
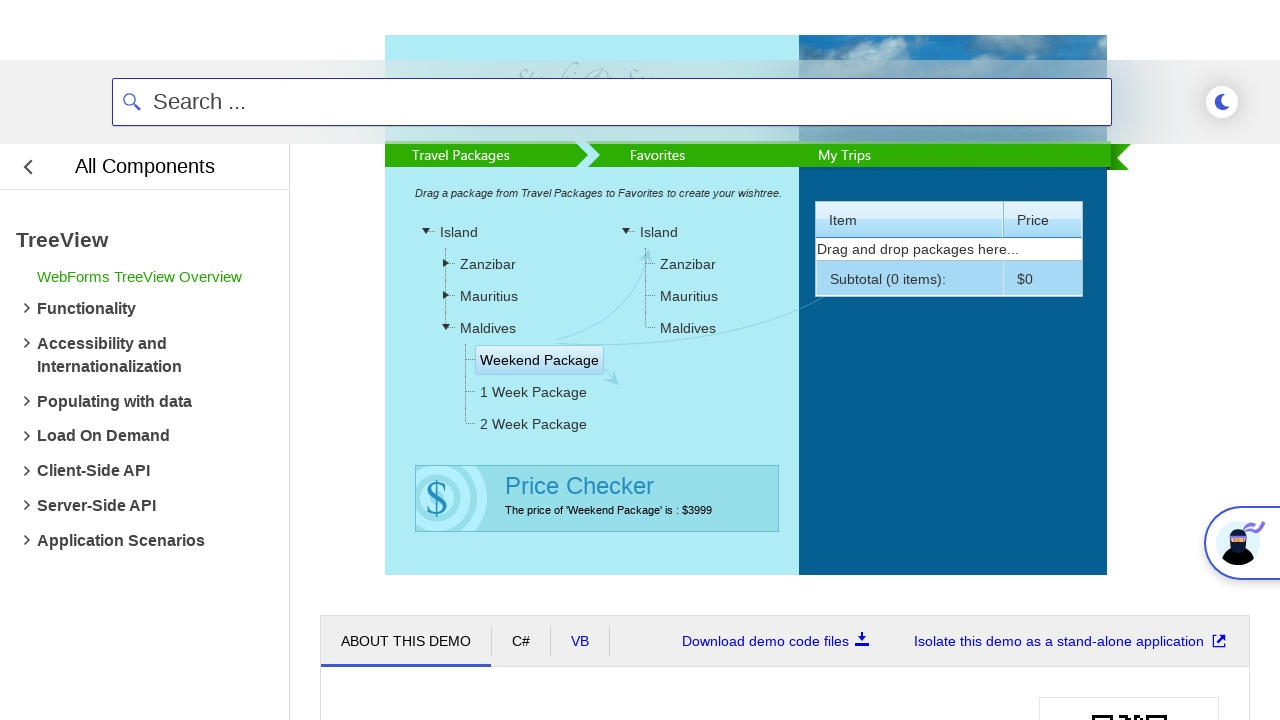

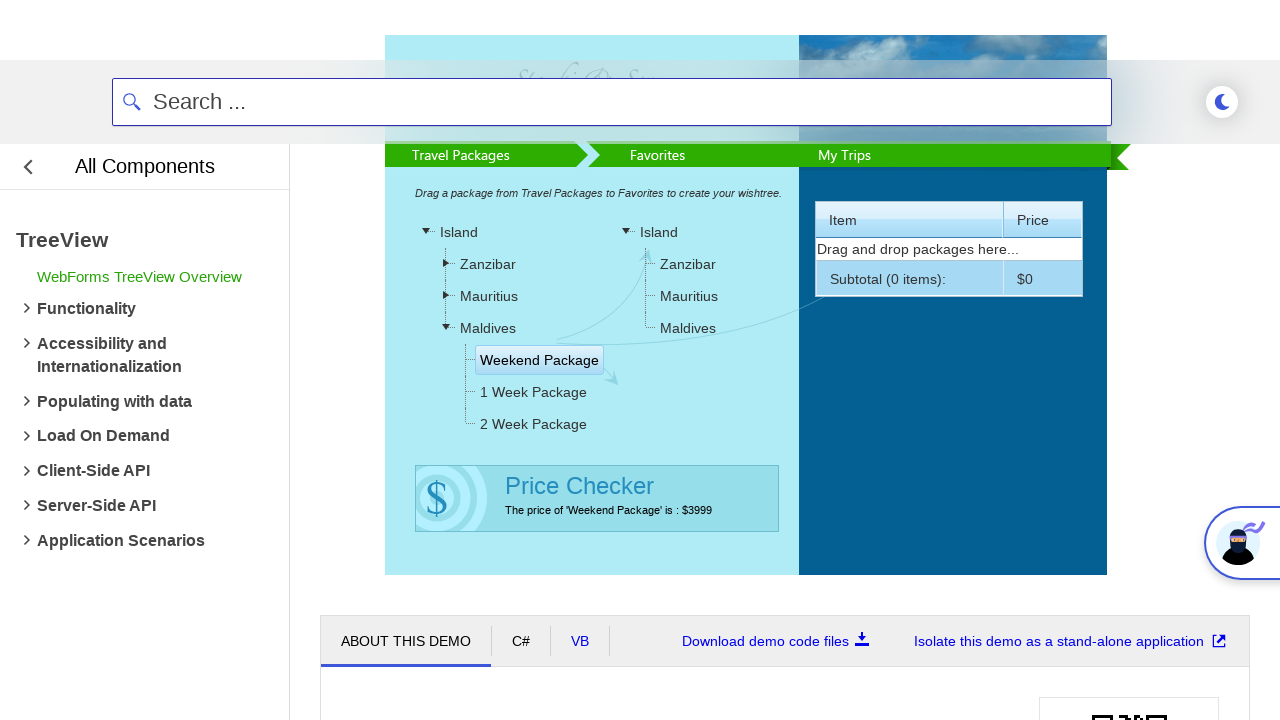